Tests navigation through product categories by clicking on Women's and Men's category links and verifying the category pages are displayed correctly

Starting URL: http://automationexercise.com

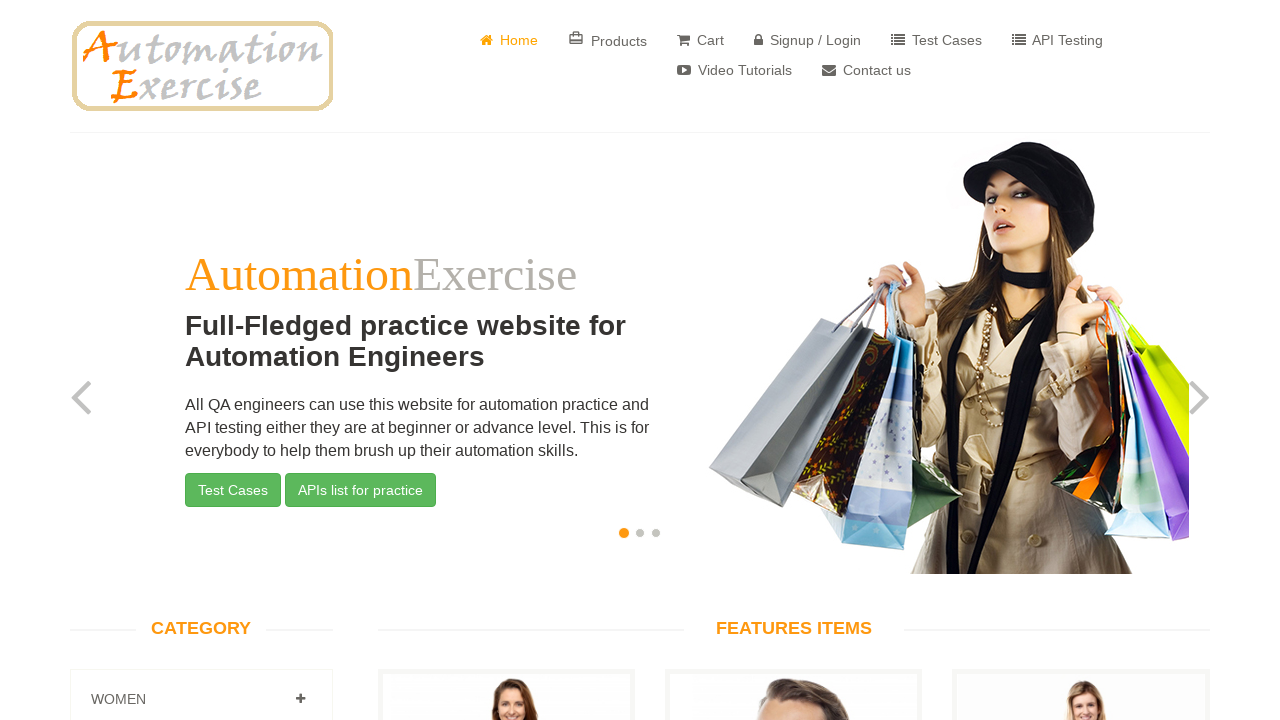

Verified that Category section is visible on left sidebar
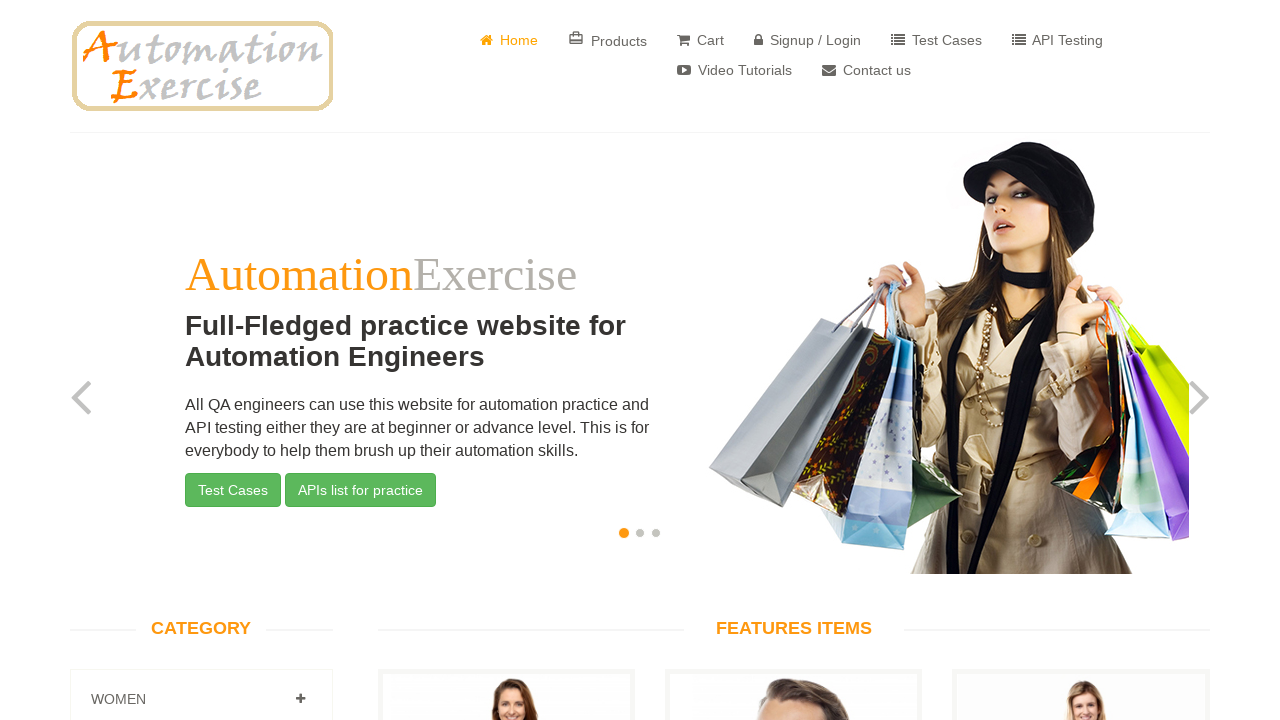

Clicked on Women's category at (300, 699) on (//*[@class='badge pull-right'])[1]
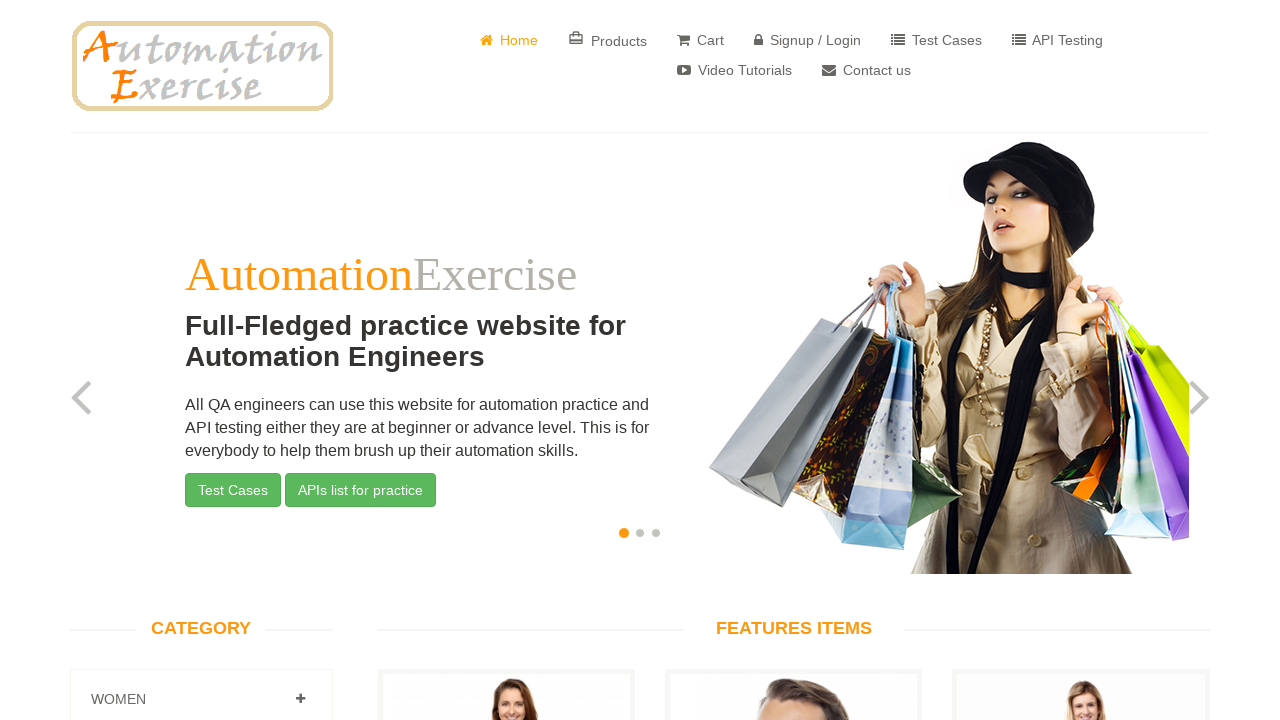

Clicked on Dress subcategory under Women at (127, 360) on (//*[text()='Dress '])[1]
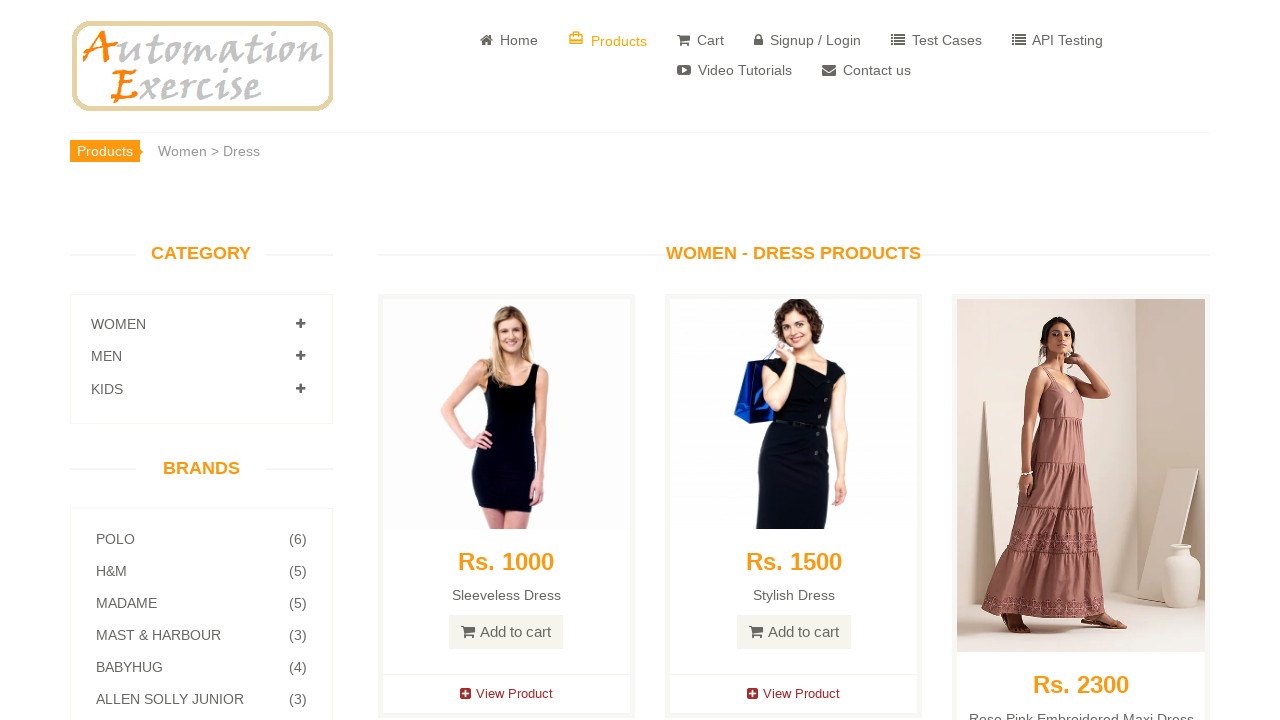

Verified that Women's Dress category page is displayed
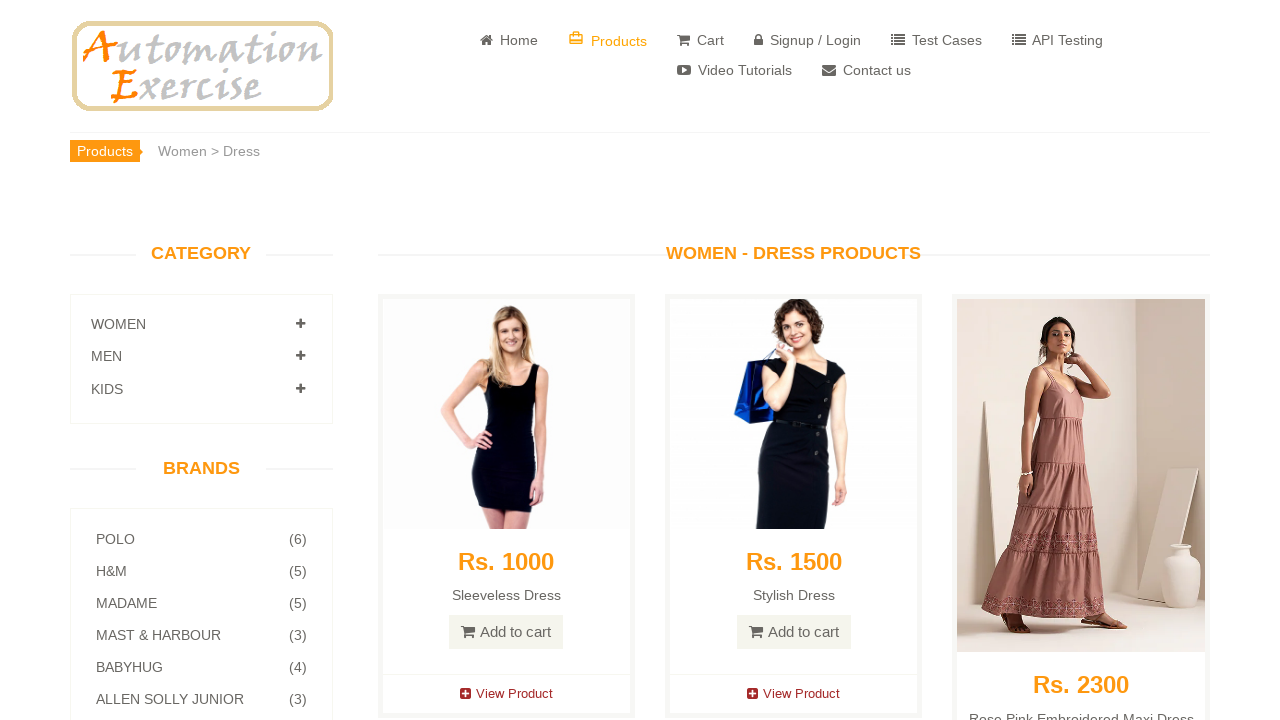

Clicked on Men's category at (300, 356) on (//*[@class='badge pull-right'])[2]
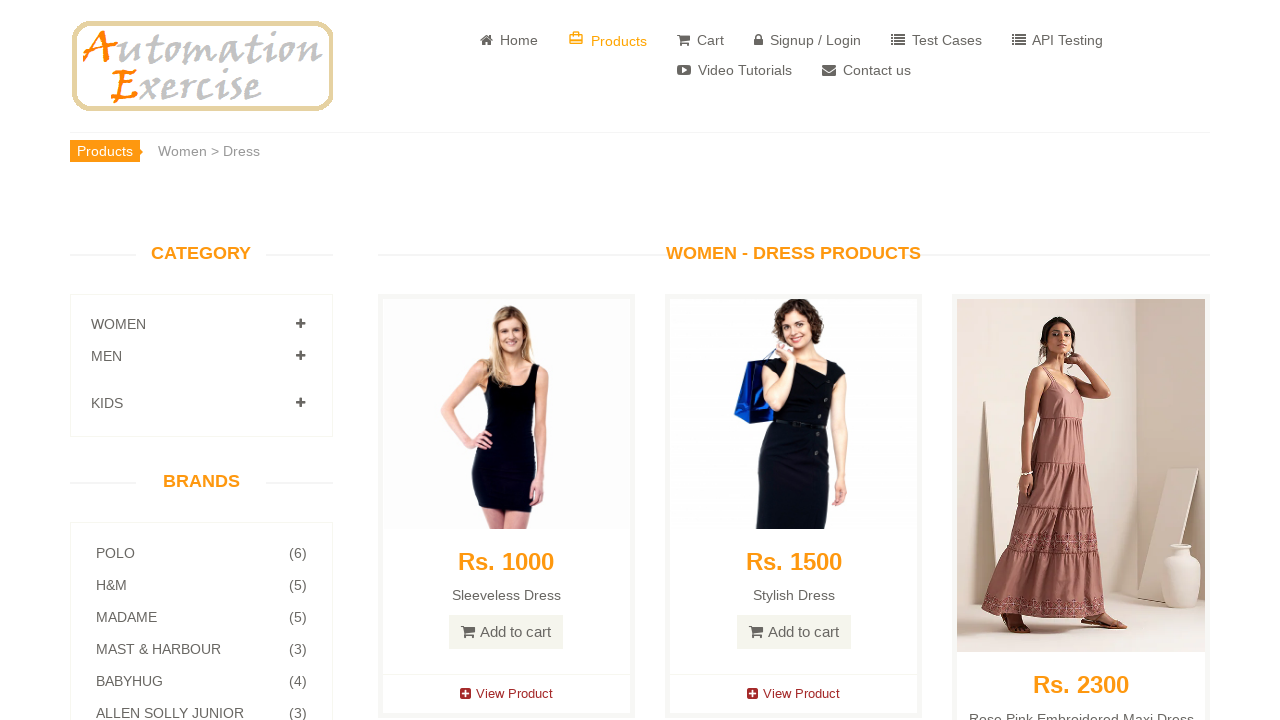

Clicked on Tshirts subcategory under Men at (132, 396) on xpath=//*[text()='Tshirts ']
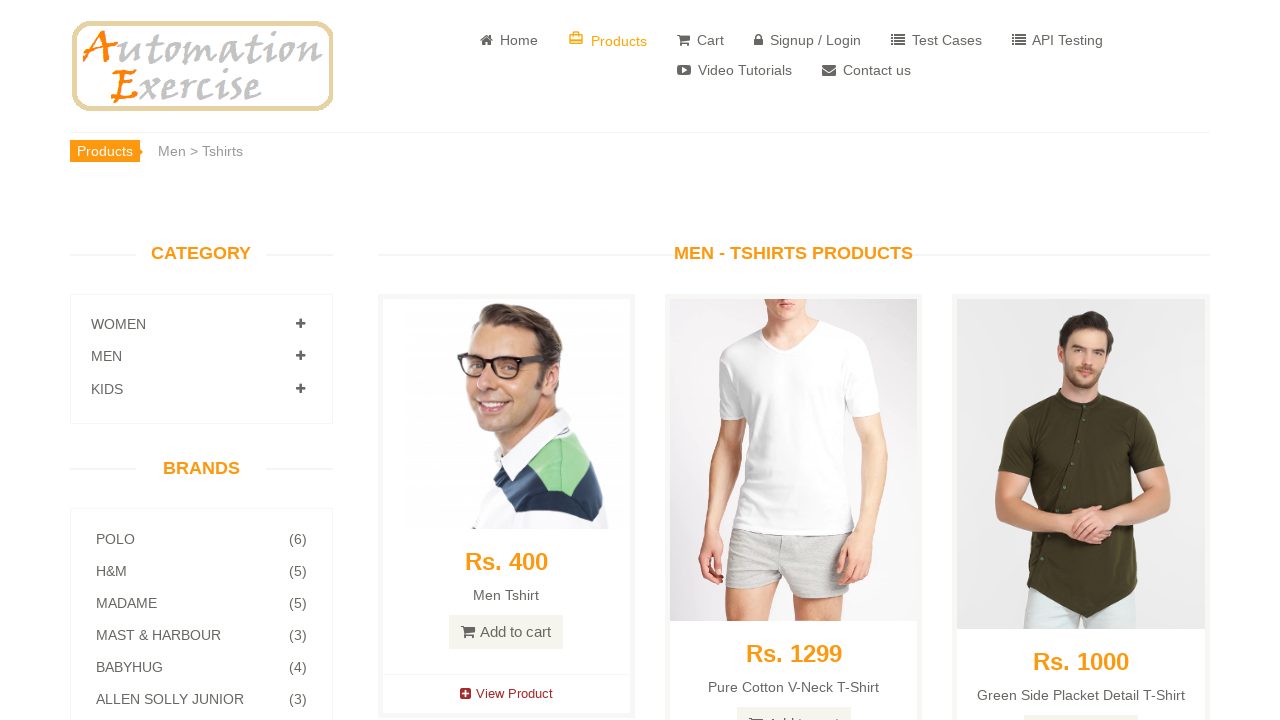

Verified that Men's Tshirts category page is displayed correctly
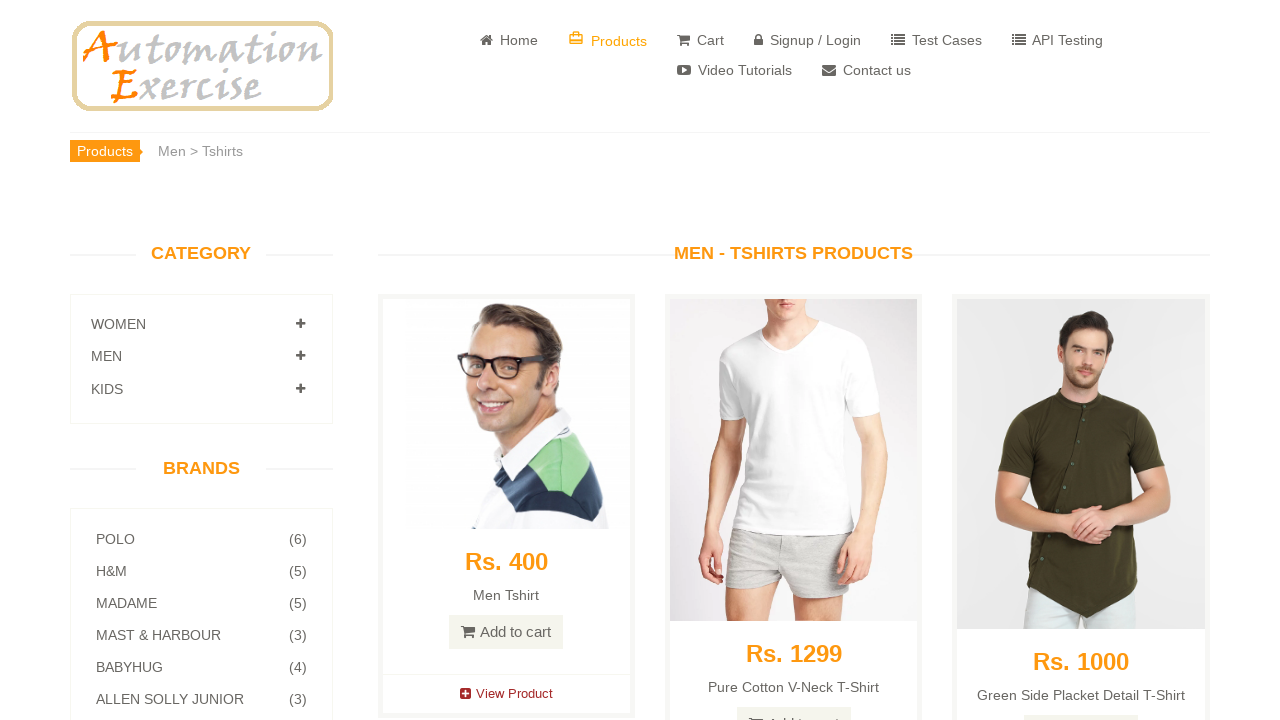

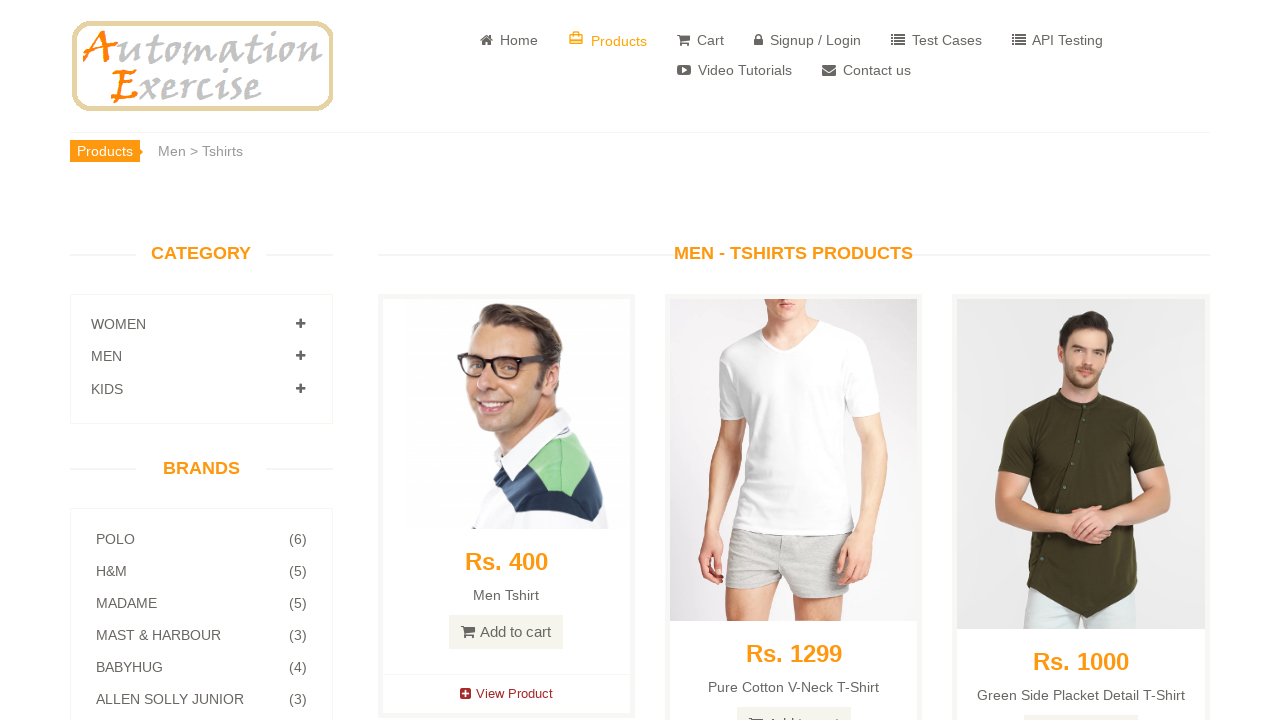